Tests un-marking items as complete by unchecking their checkboxes

Starting URL: https://demo.playwright.dev/todomvc

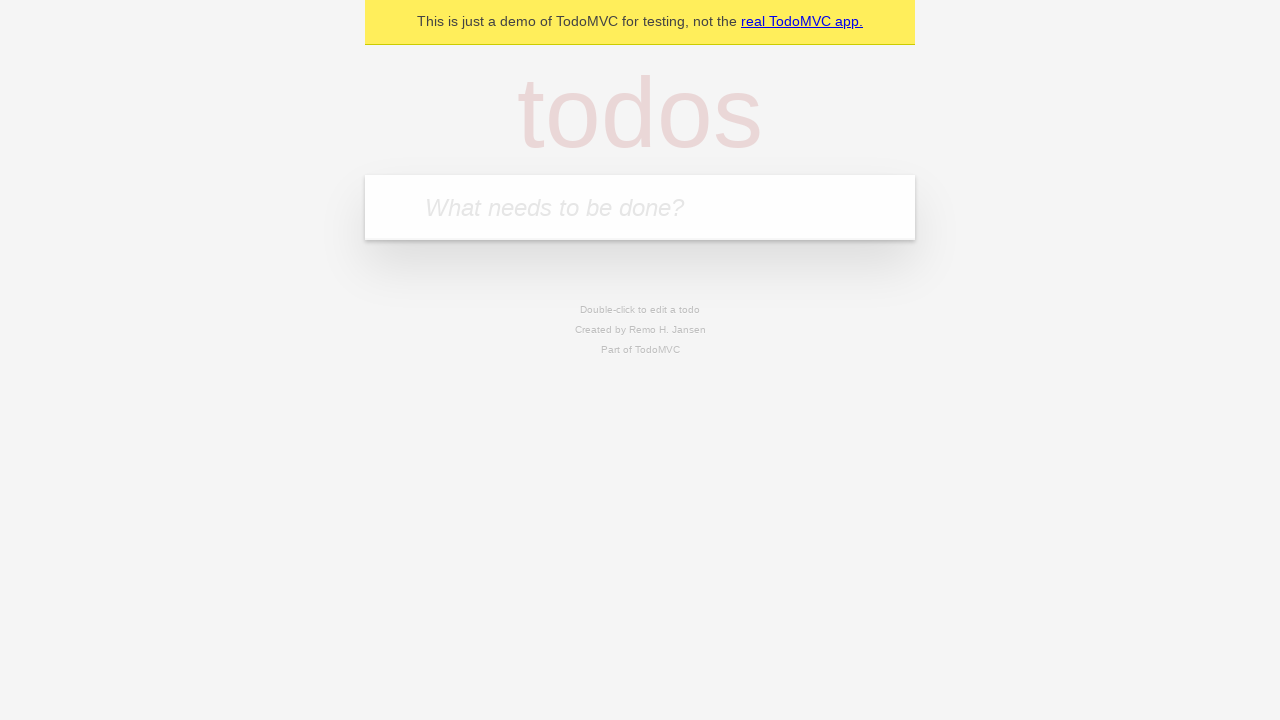

Filled todo input with 'buy some cheese' on internal:attr=[placeholder="What needs to be done?"i]
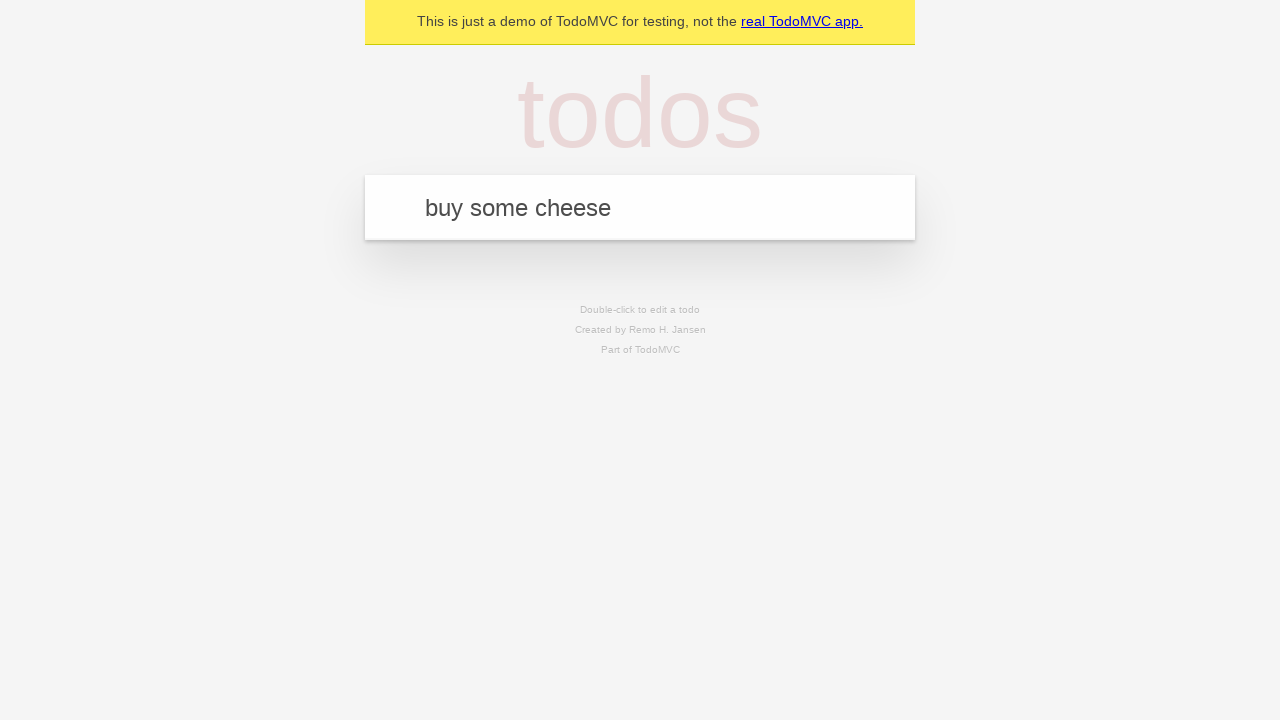

Pressed Enter to create first todo item on internal:attr=[placeholder="What needs to be done?"i]
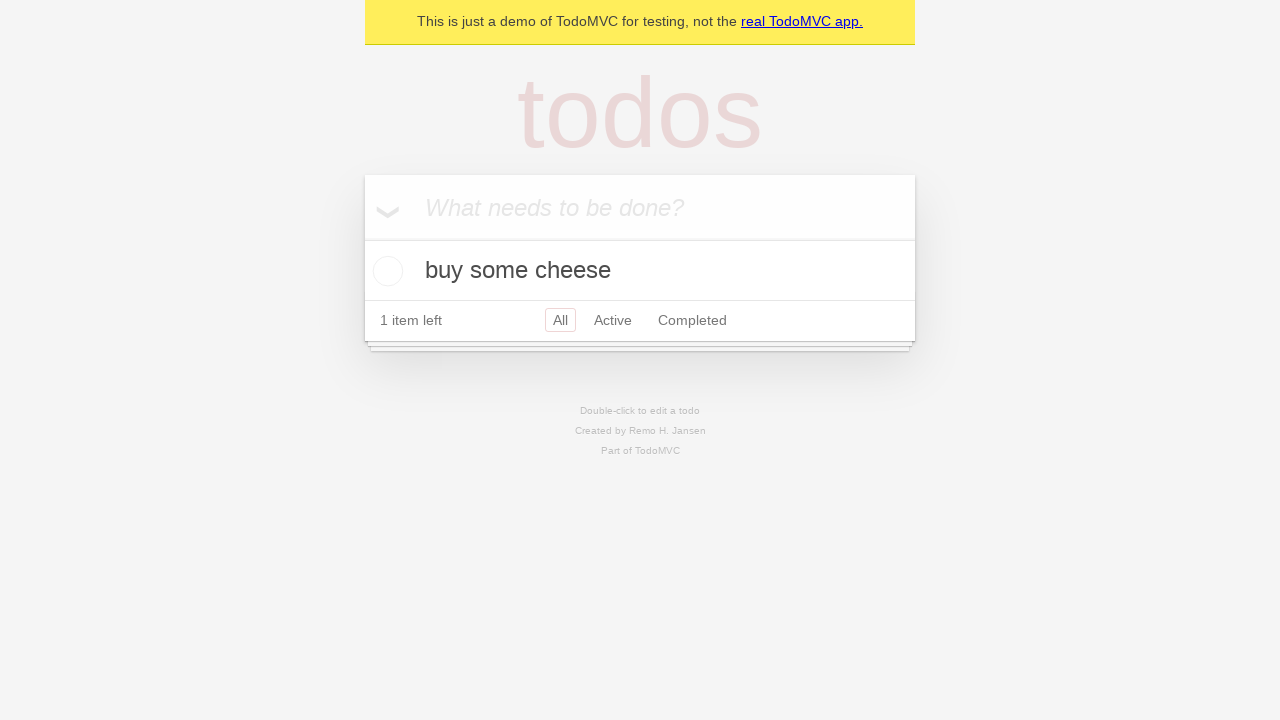

Filled todo input with 'feed the cat' on internal:attr=[placeholder="What needs to be done?"i]
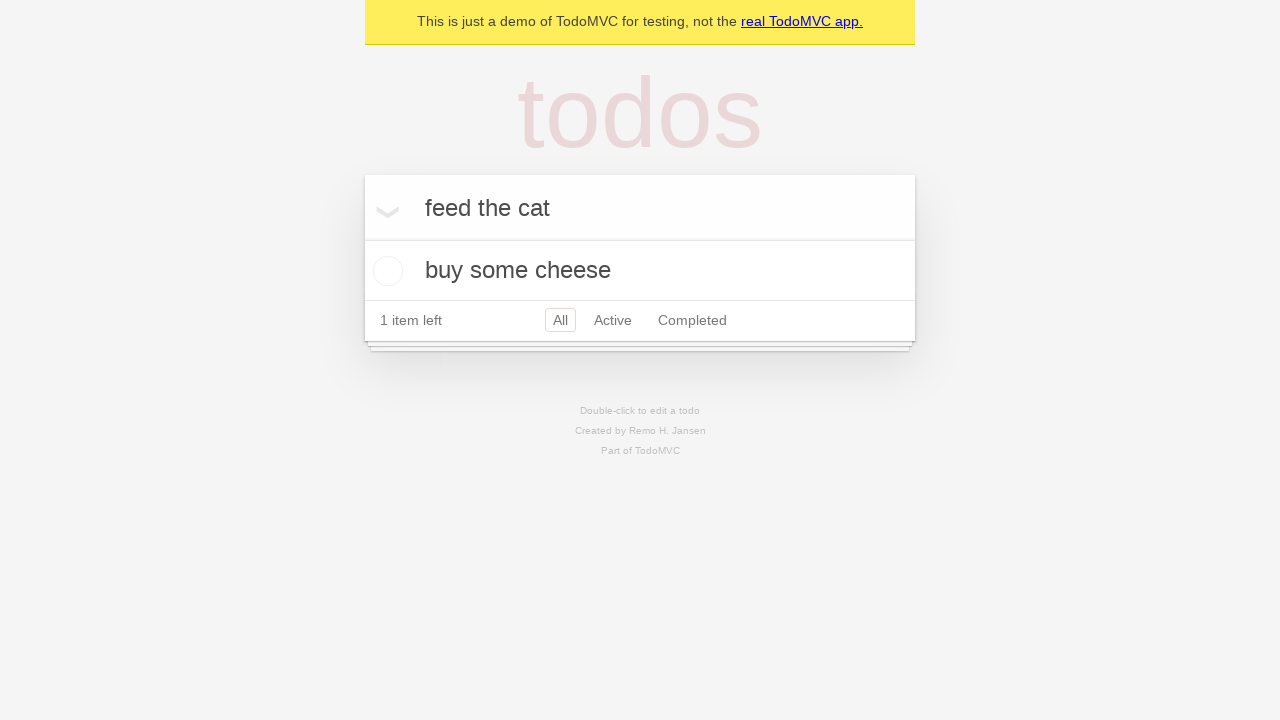

Pressed Enter to create second todo item on internal:attr=[placeholder="What needs to be done?"i]
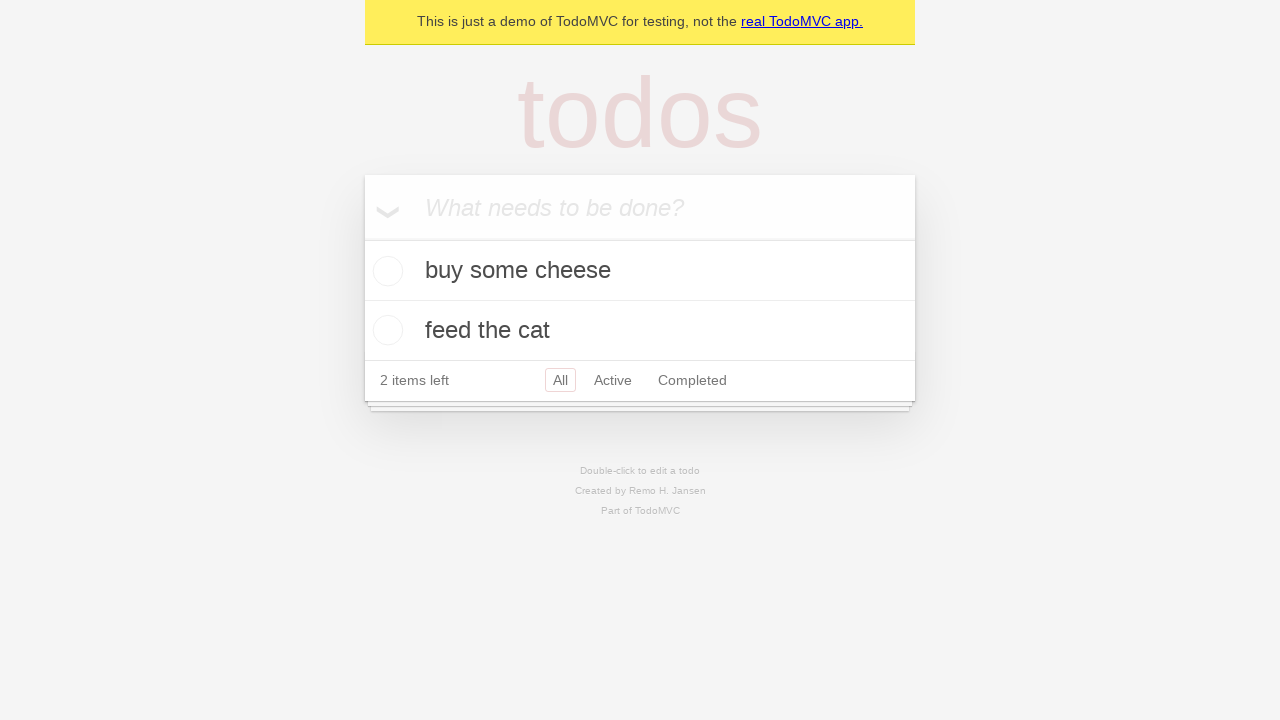

Located first todo item
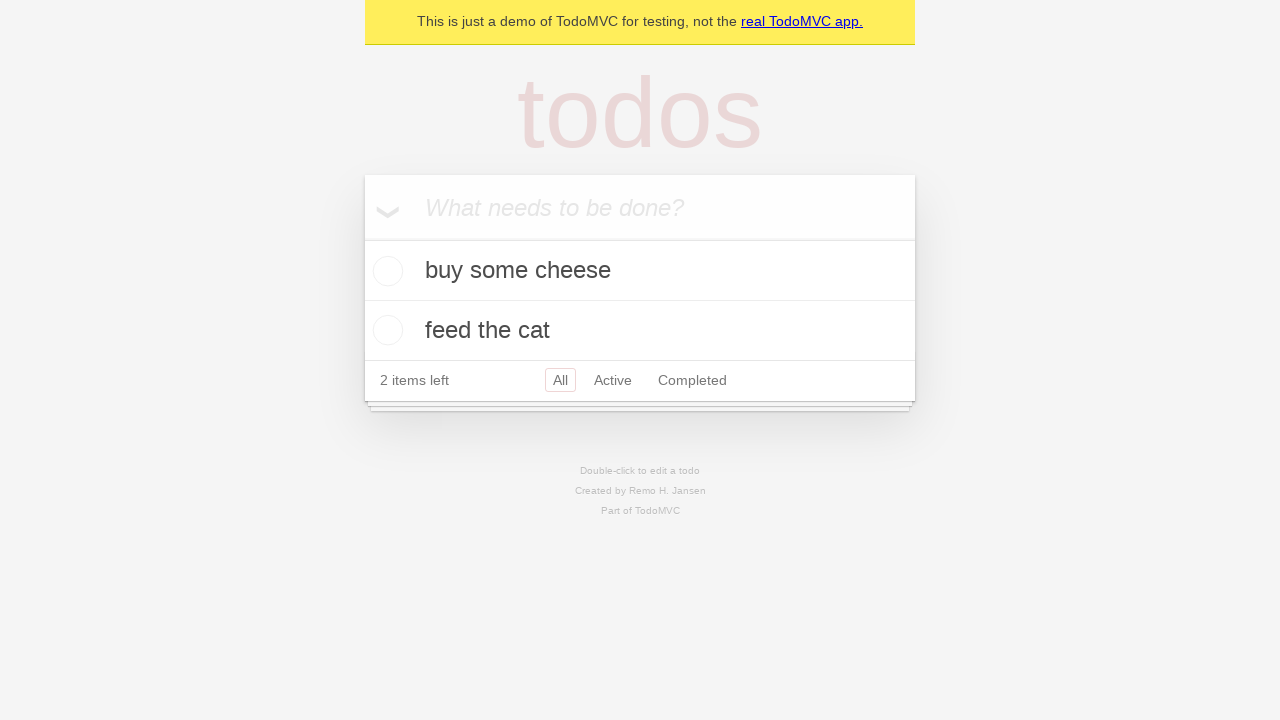

Checked the first todo item's checkbox to mark it complete at (385, 271) on internal:testid=[data-testid="todo-item"s] >> nth=0 >> internal:role=checkbox
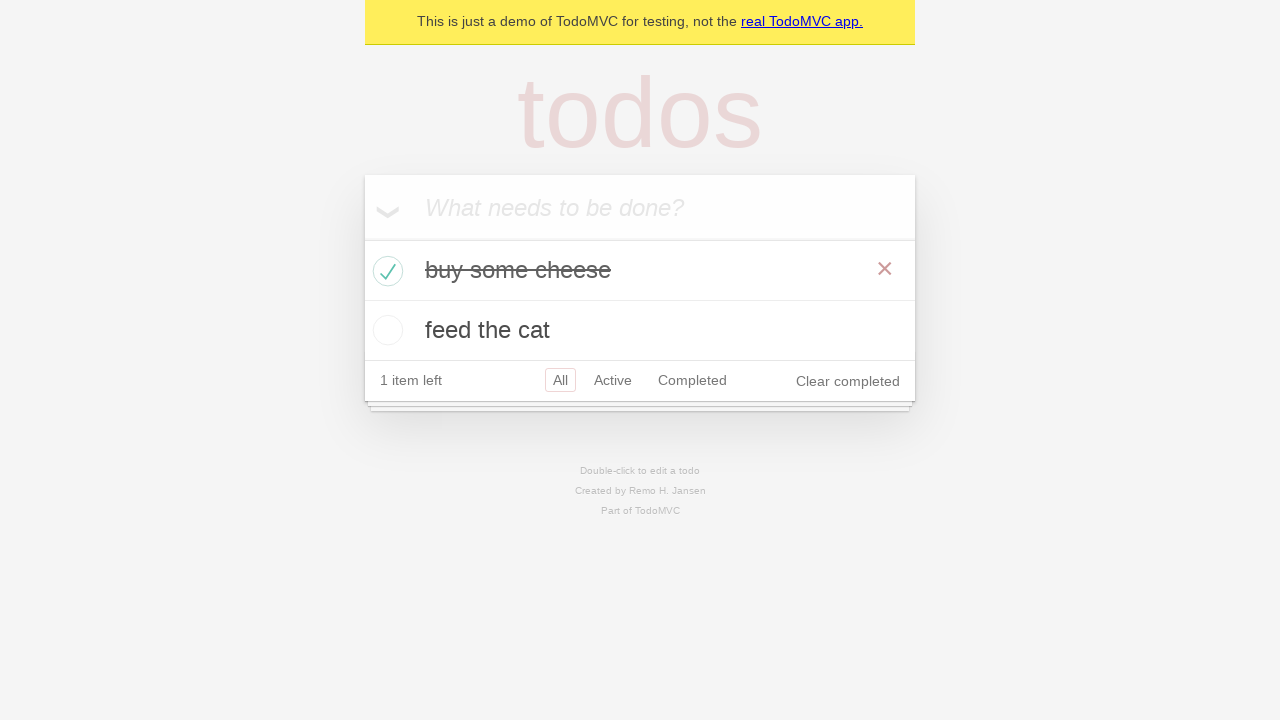

Unchecked the first todo item's checkbox to un-mark it as complete at (385, 271) on internal:testid=[data-testid="todo-item"s] >> nth=0 >> internal:role=checkbox
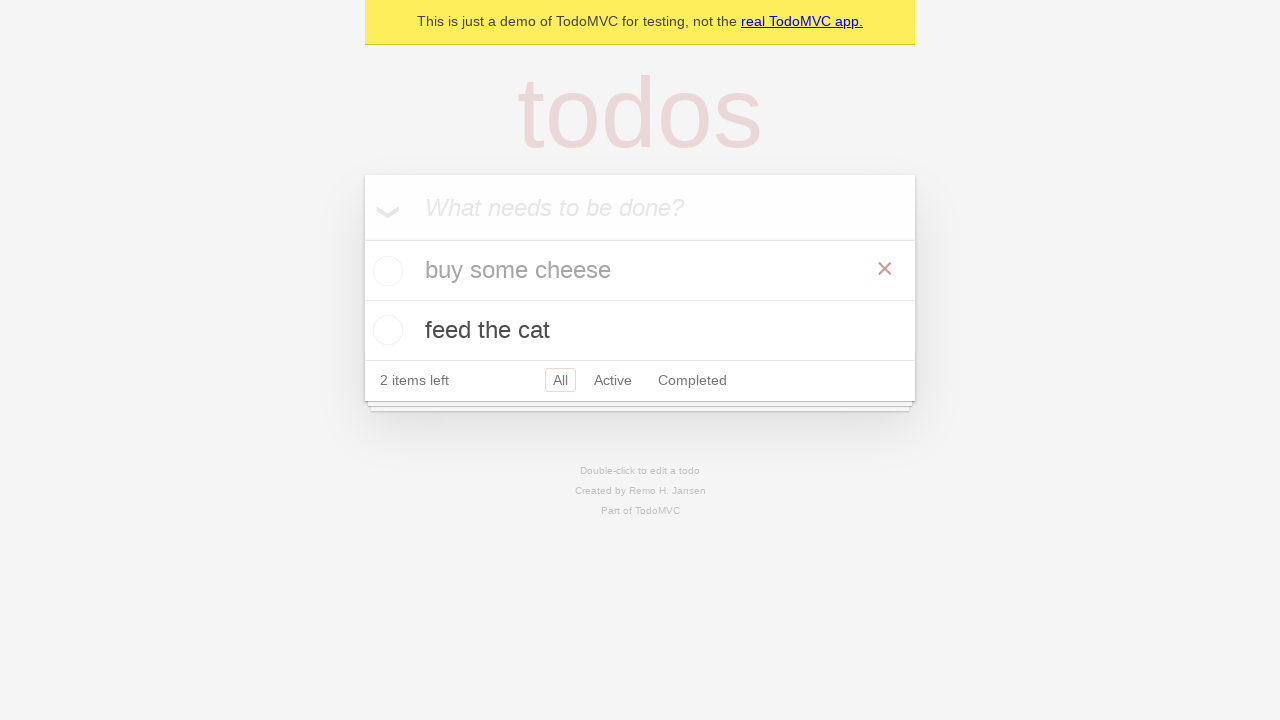

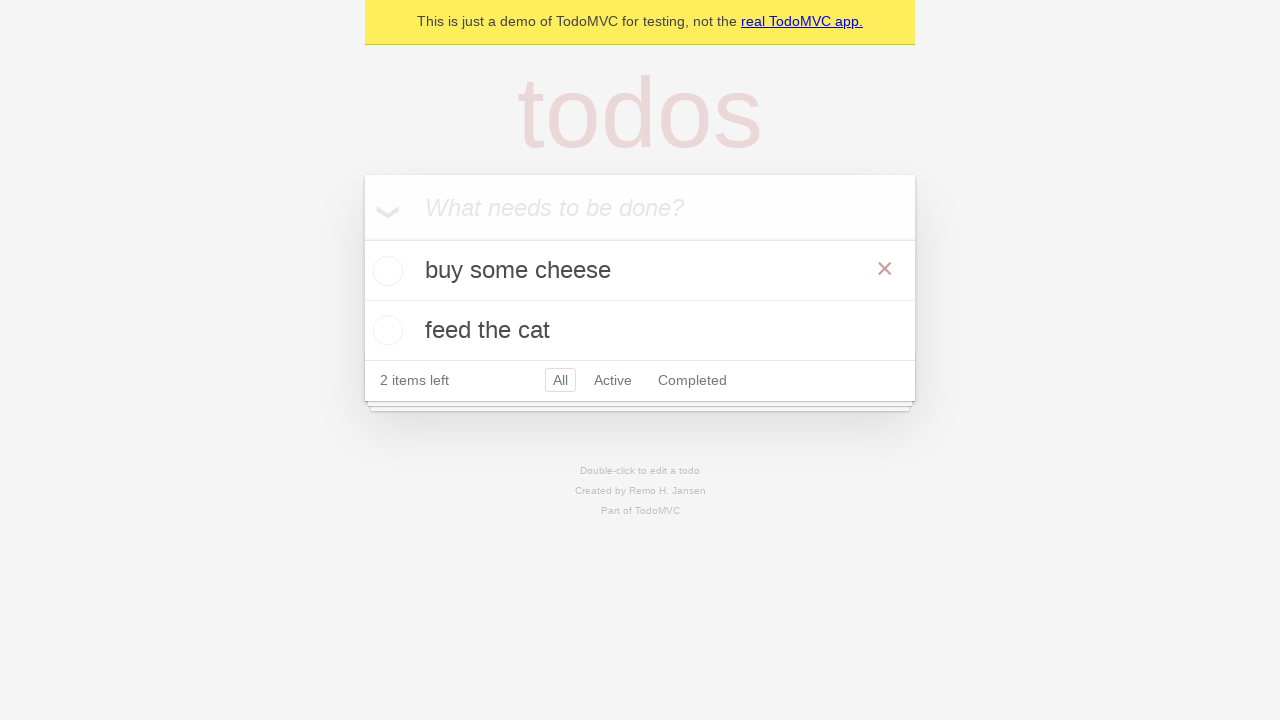